Tests registration form validation when password is less than 6 characters.

Starting URL: https://alada.vn/tai-khoan/dang-ky.html

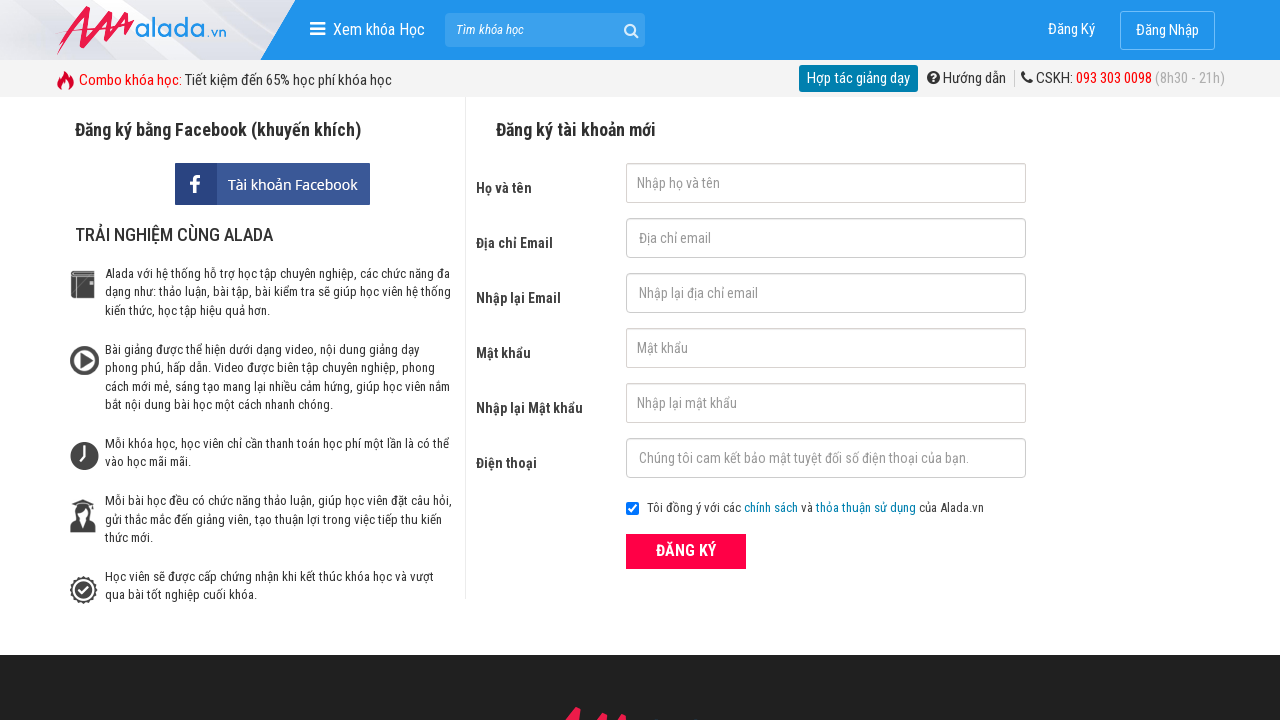

Filled first name field with 'Kane' on input#txtFirstname
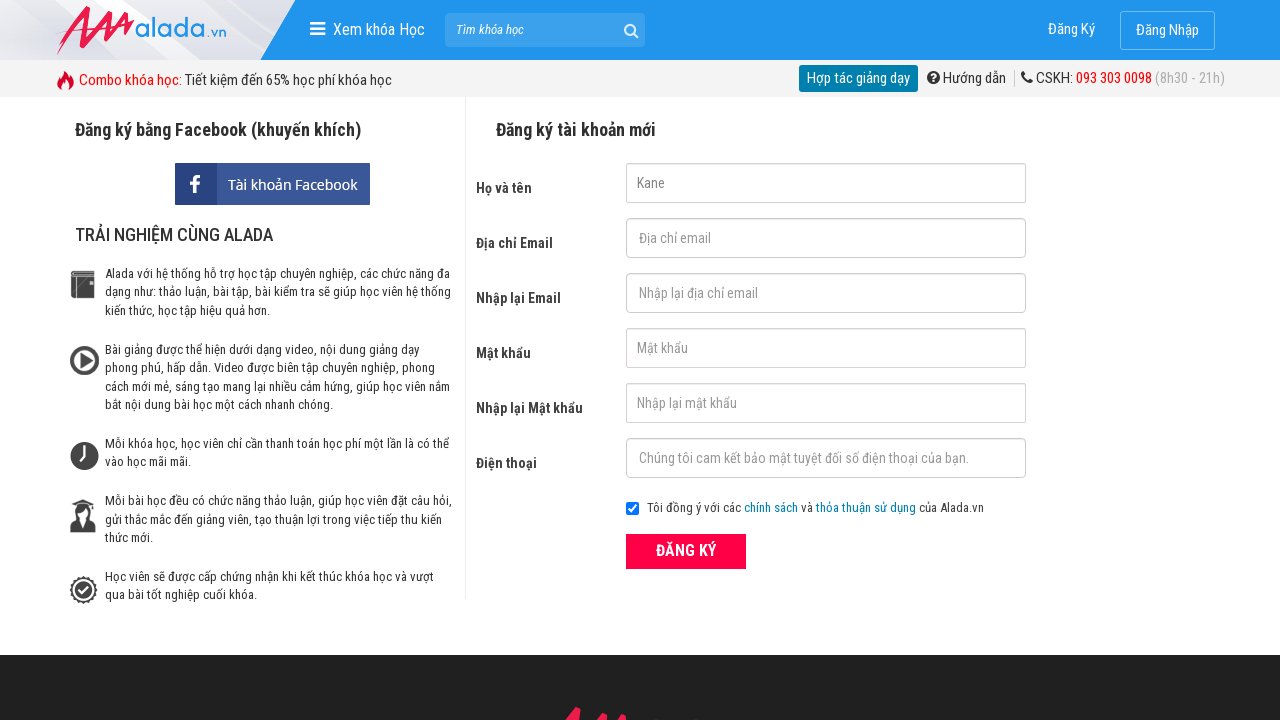

Filled email field with 'marcus@gmail.com' on input[name='txtEmail']
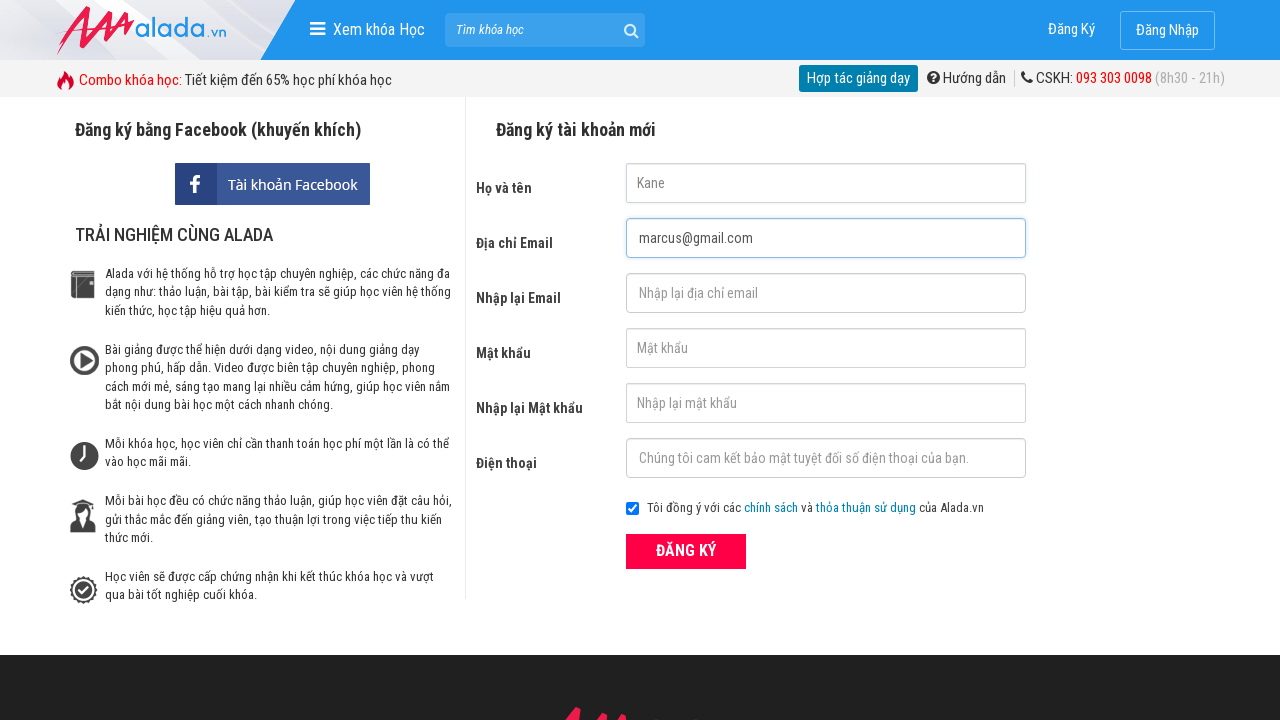

Filled confirm email field with 'marcus@gmail.com' on input#txtCEmail
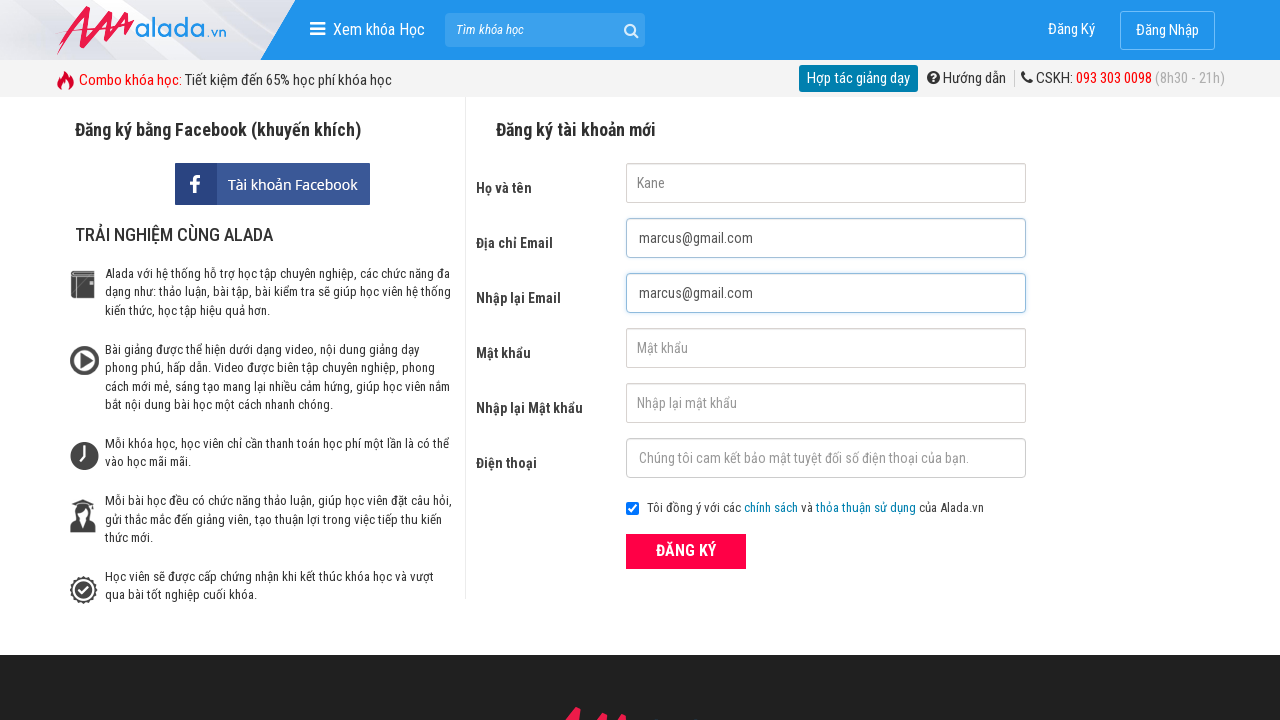

Filled password field with '12345' (less than 6 characters) on input#txtPassword
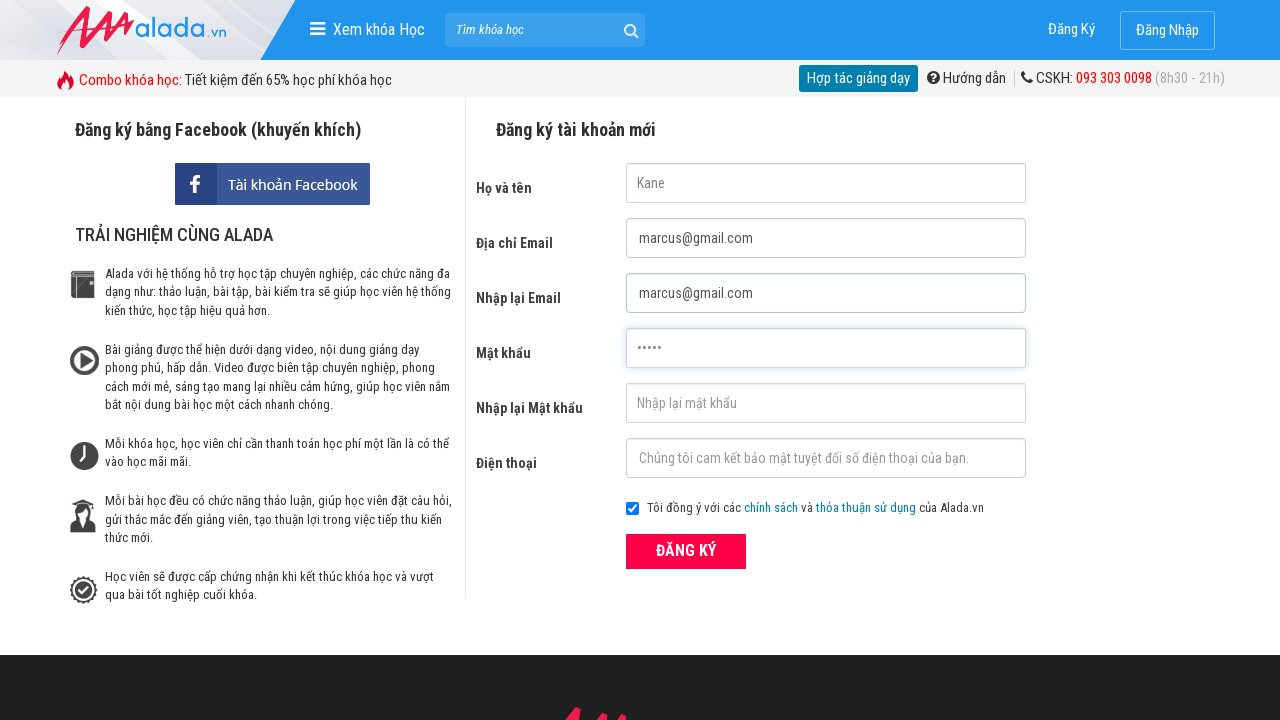

Filled confirm password field with '12345' on input[name='txtCPassword']
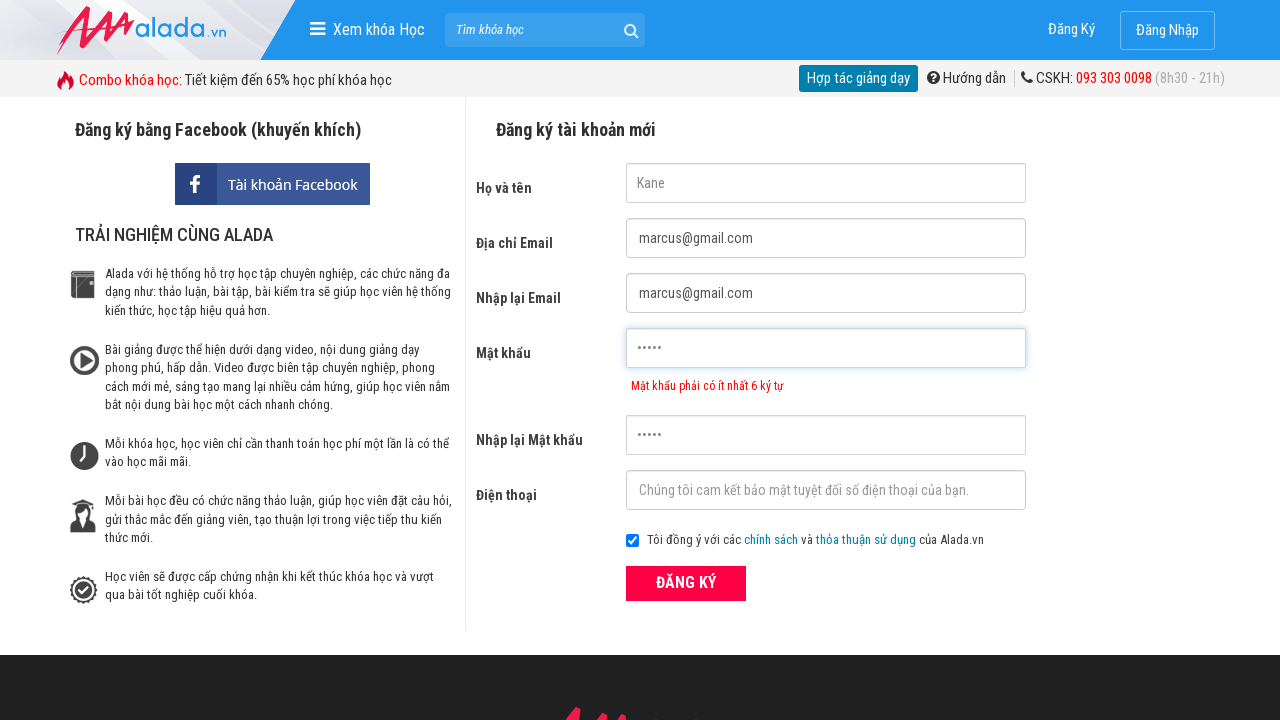

Filled phone field with '0123456789' on input#txtPhone
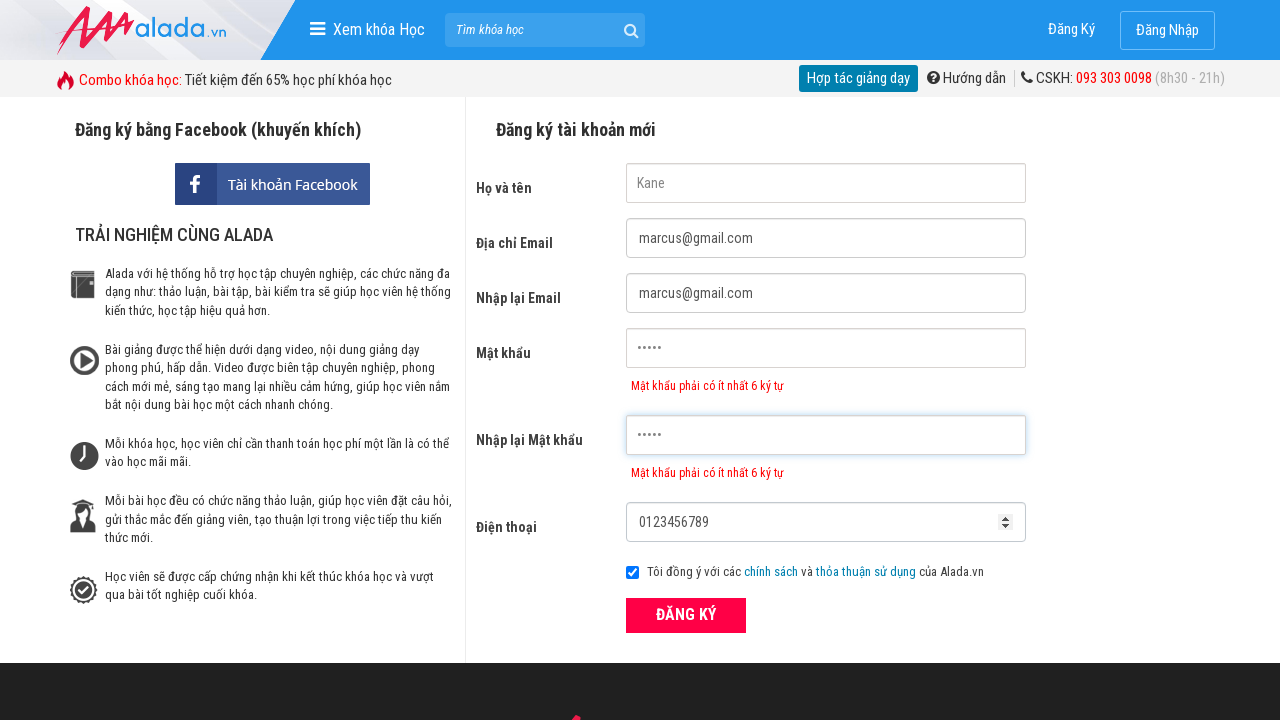

Clicked register button at (686, 615) on button.btn_pink_sm.fs16
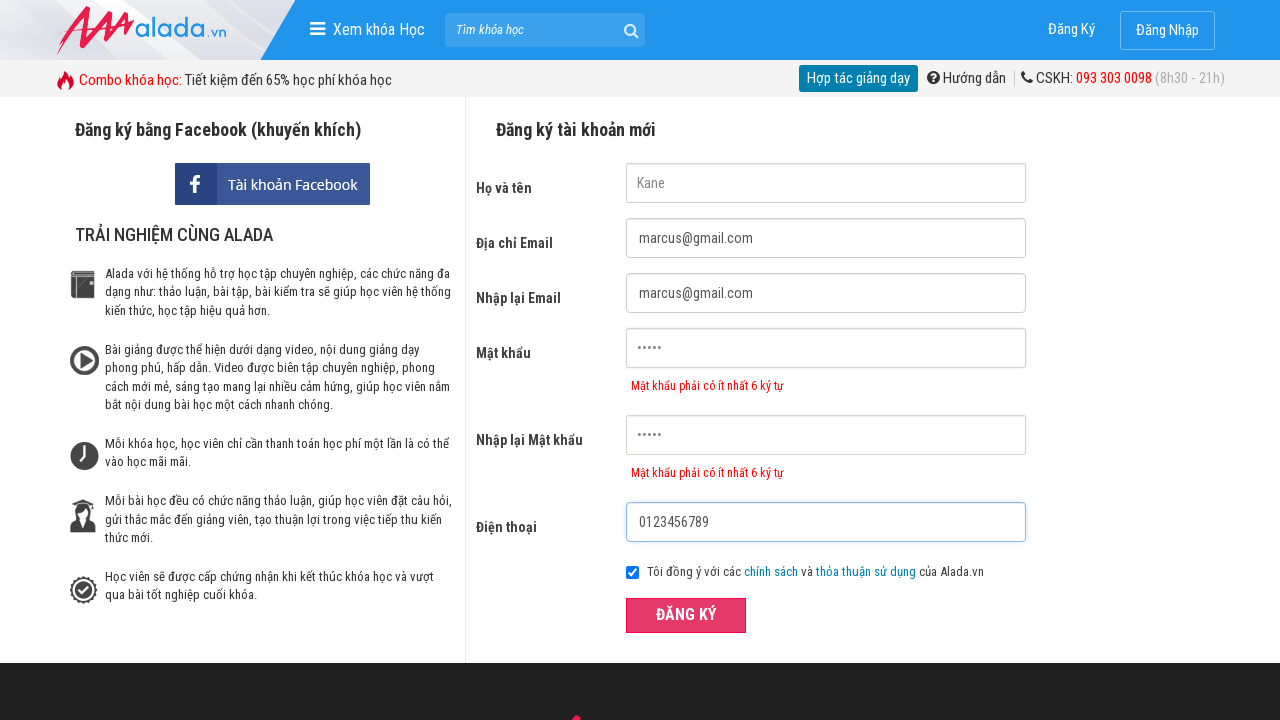

Password error message appeared
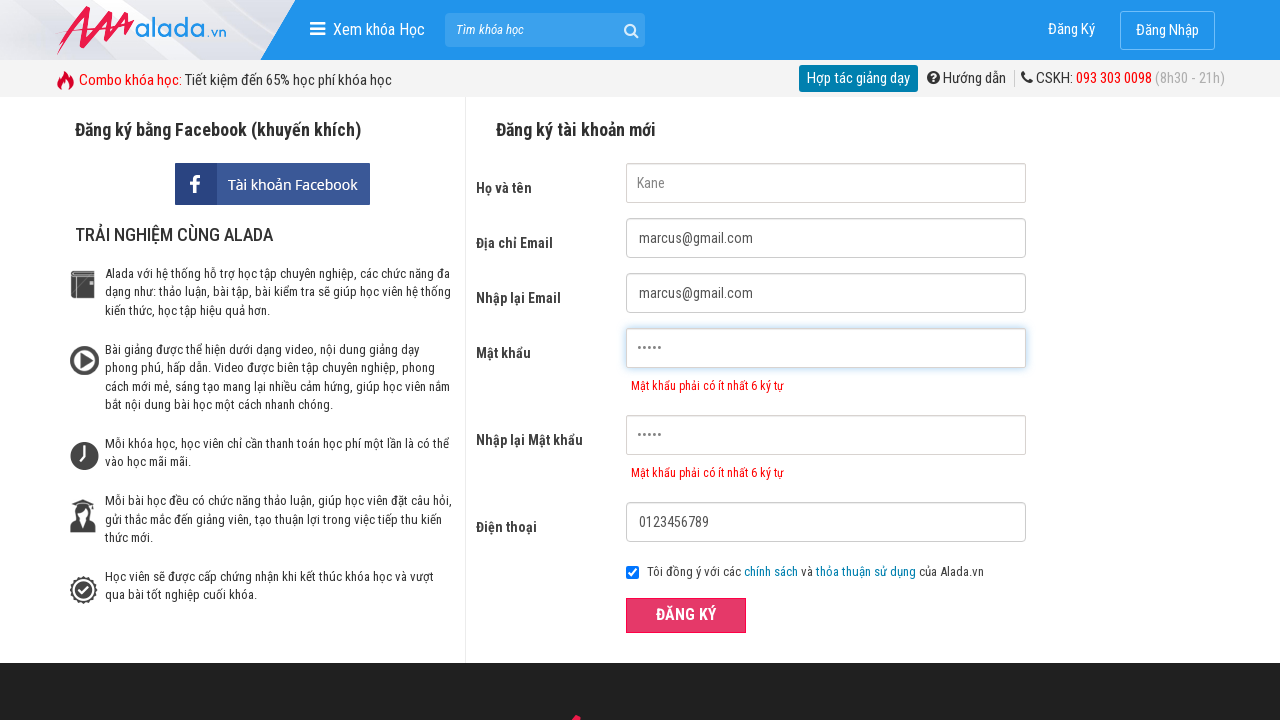

Confirm password error message appeared
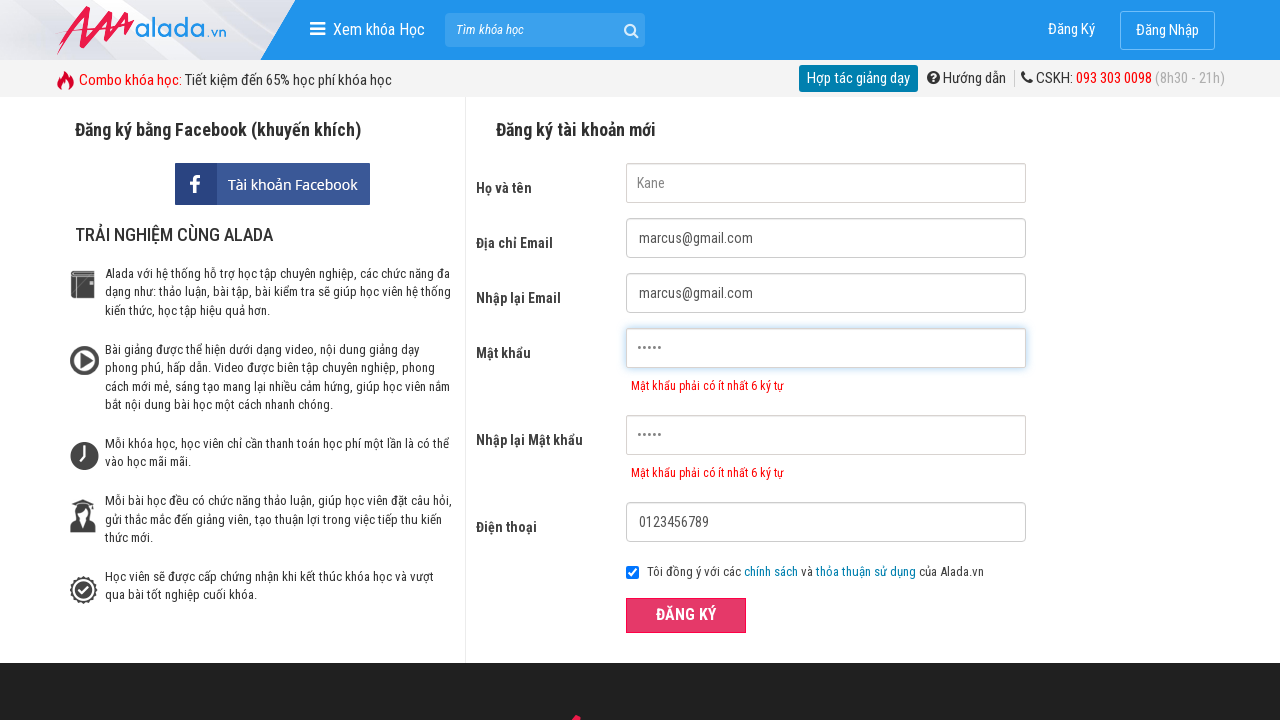

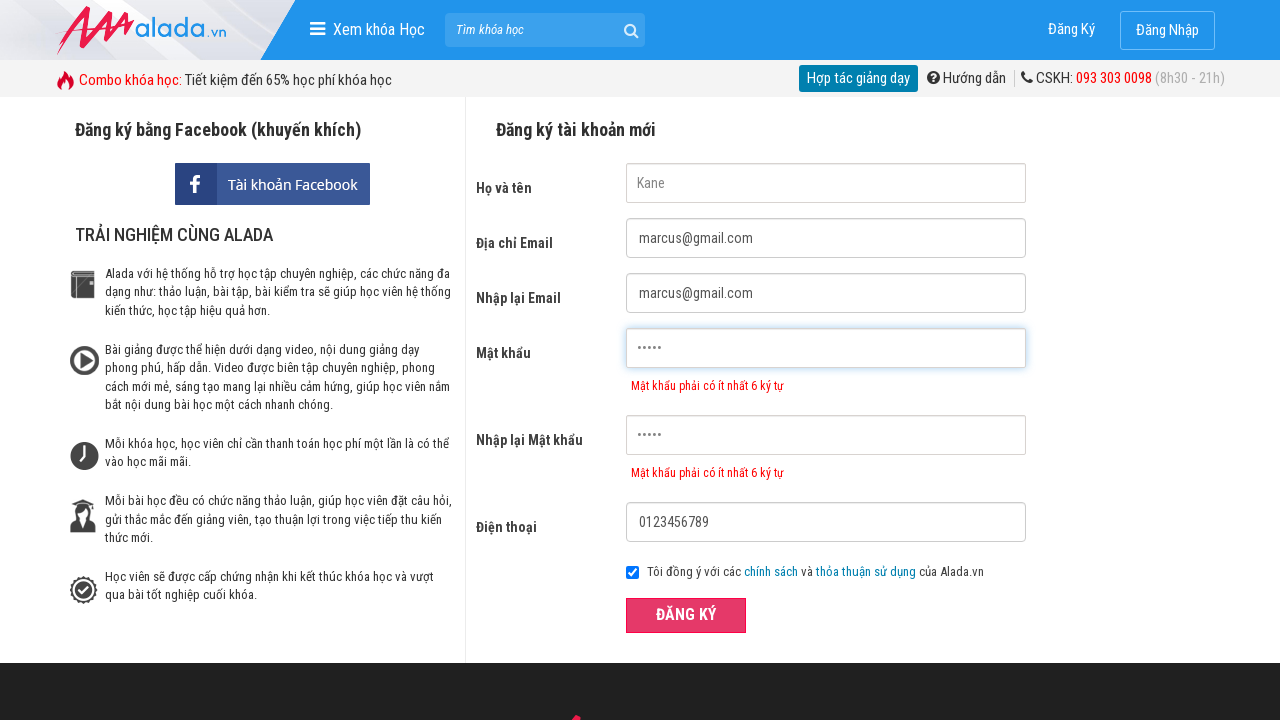